Tests clicking on the About navigation link and then returning to homepage via logo

Starting URL: https://coronavirus.jhu.edu/

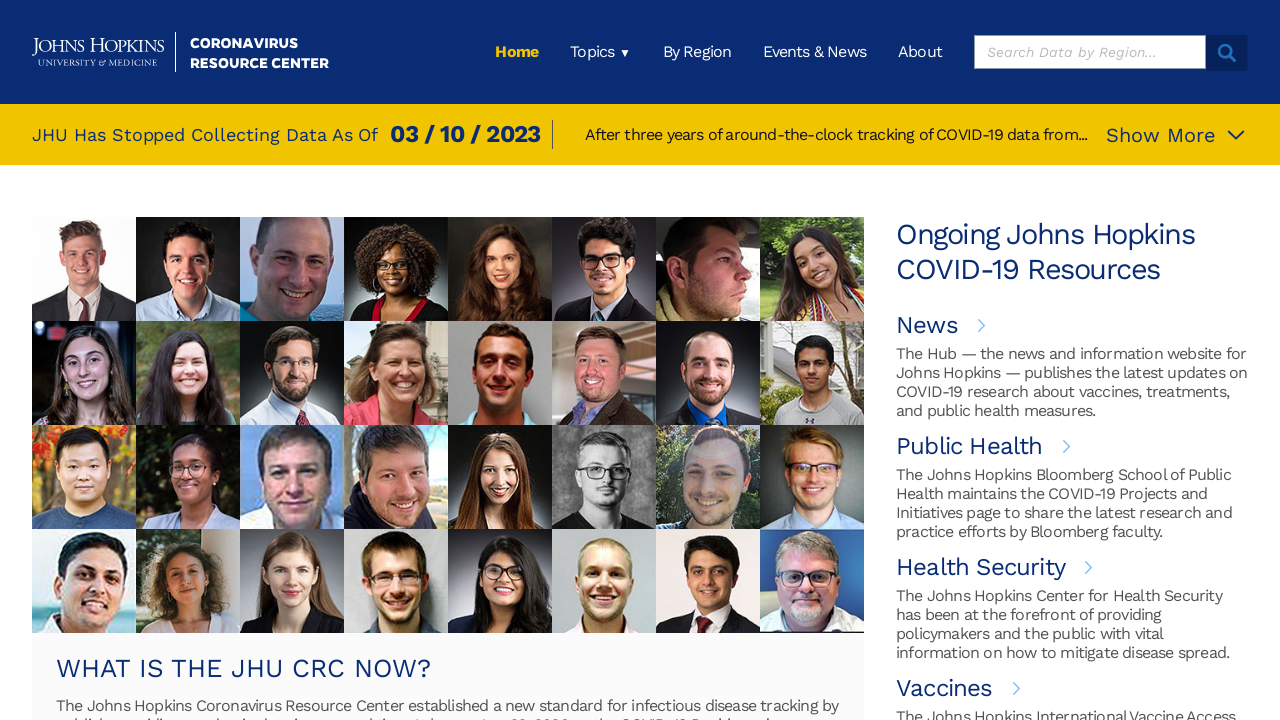

Clicked About navigation link in header at (920, 52) on header ul li:nth-child(5) a
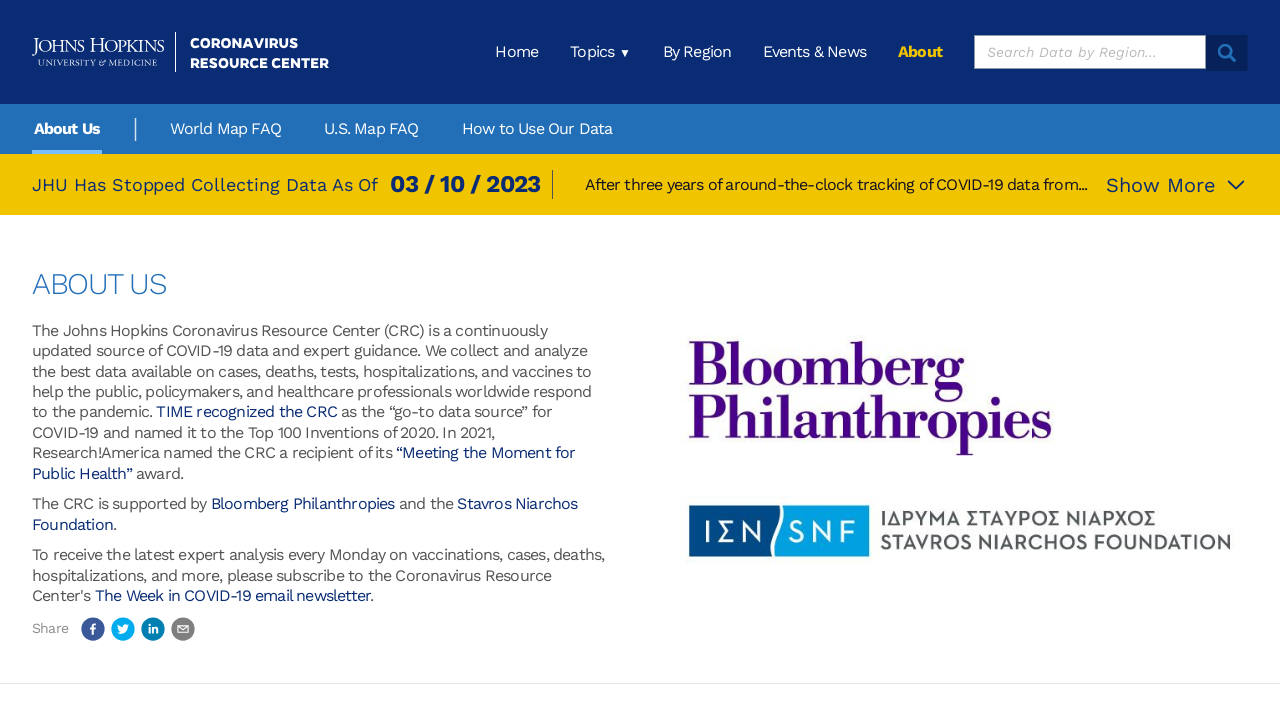

Clicked logo to return to homepage at (180, 52) on header a img
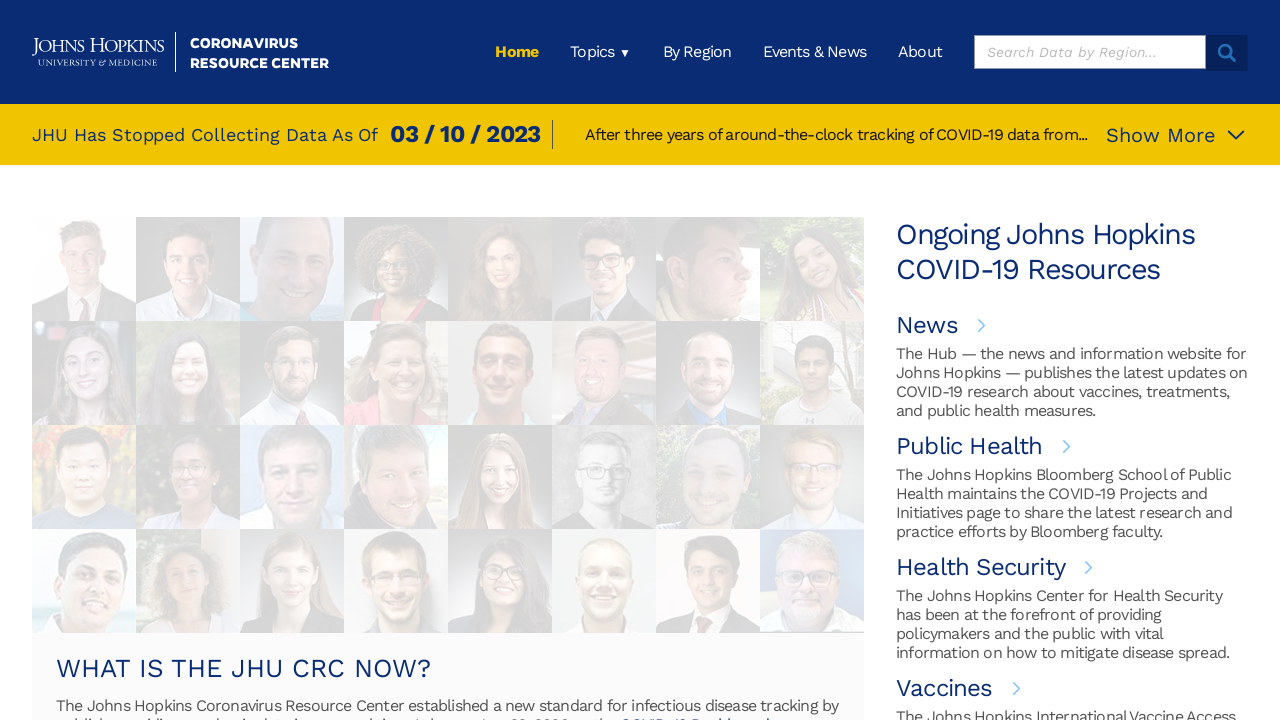

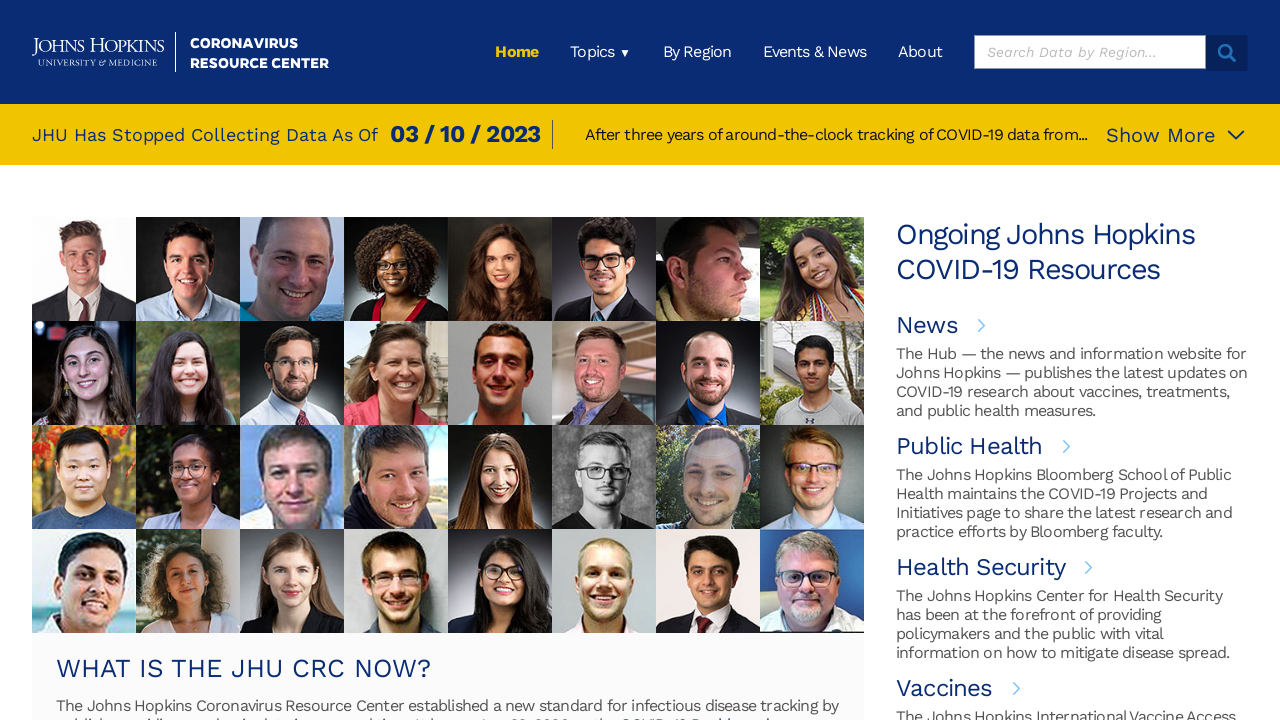